Tests JavaScript prompt functionality by triggering a prompt alert, entering text, and accepting it

Starting URL: https://the-internet.herokuapp.com/javascript_alerts

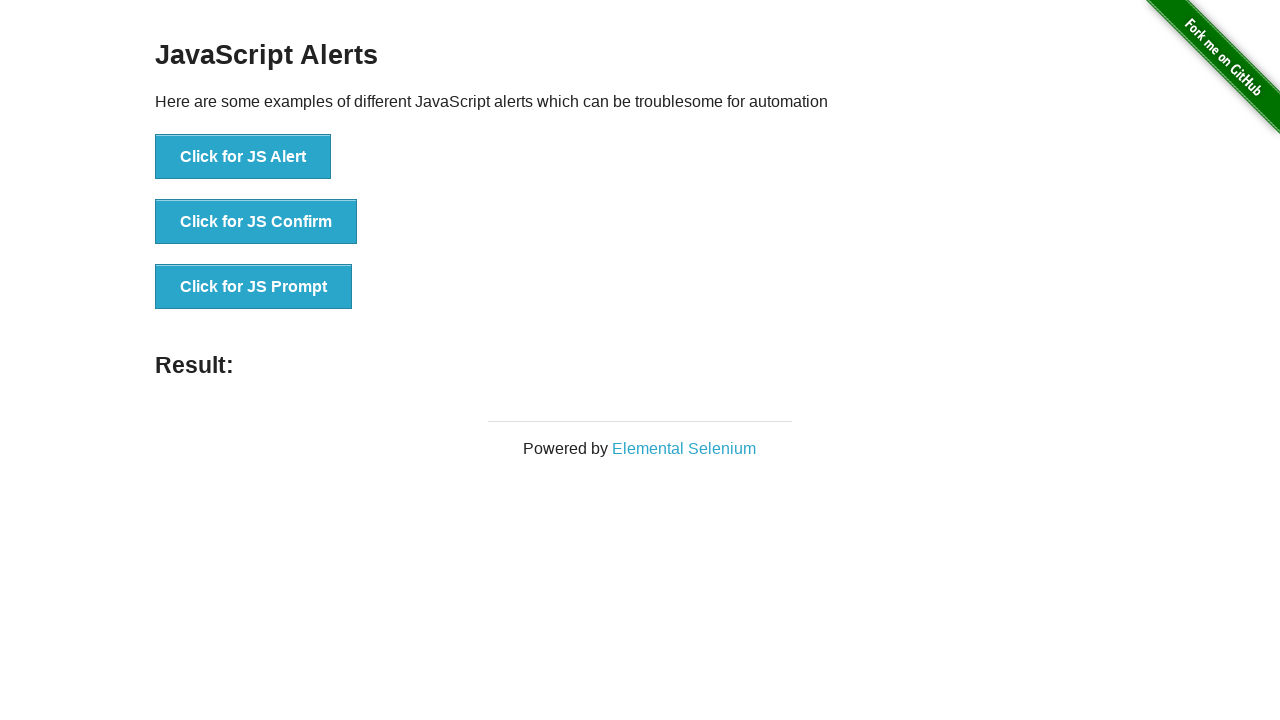

Clicked button to trigger JavaScript prompt alert at (254, 287) on xpath=//button[normalize-space()='Click for JS Prompt']
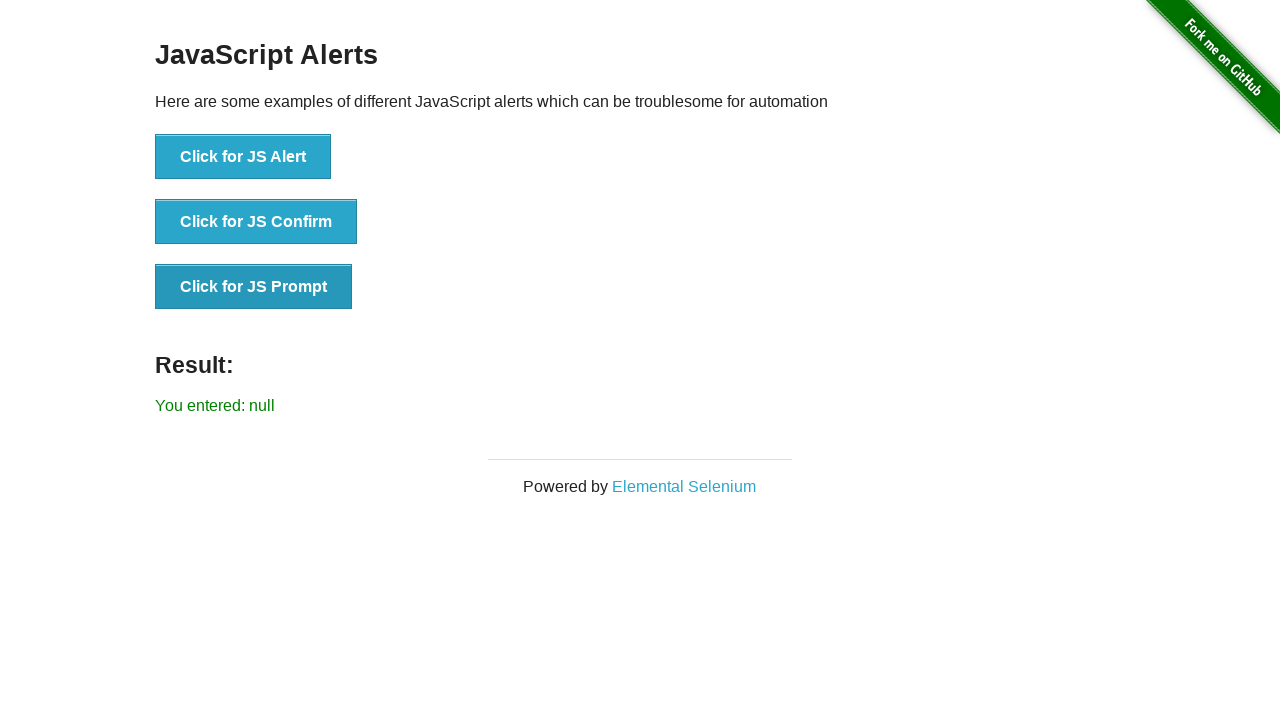

Set up dialog handler to accept prompt with text 'Hello'
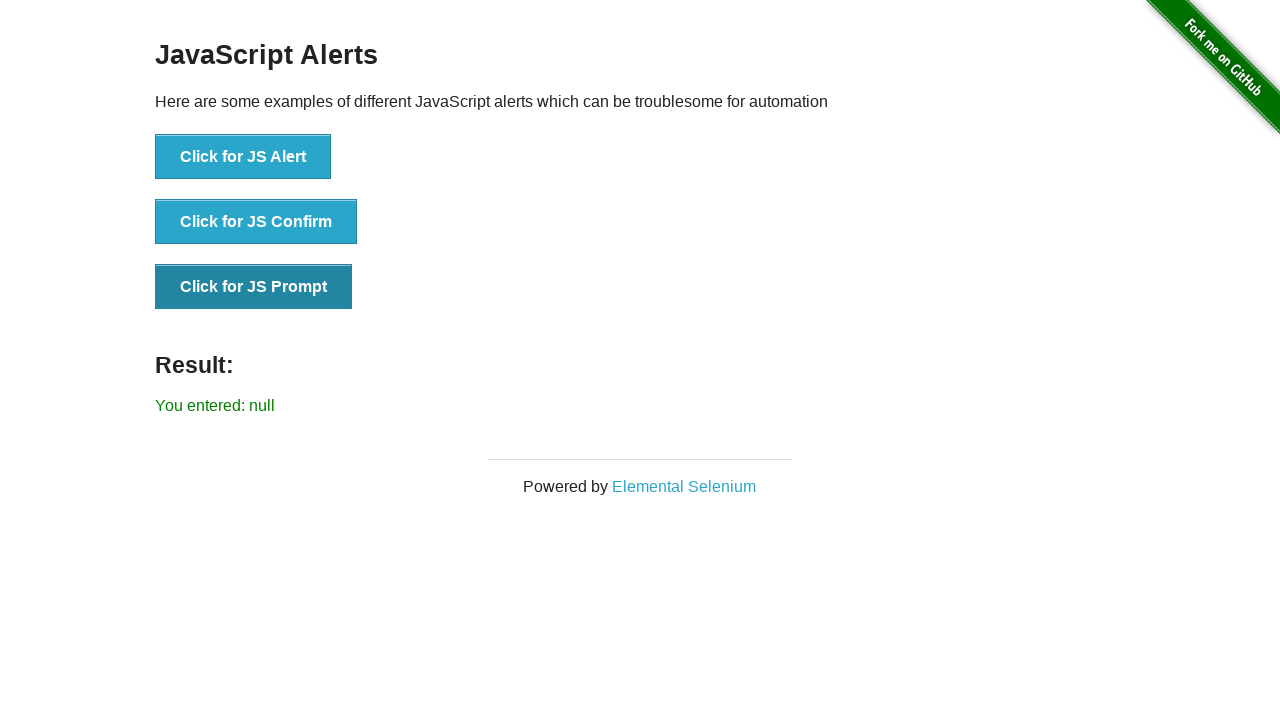

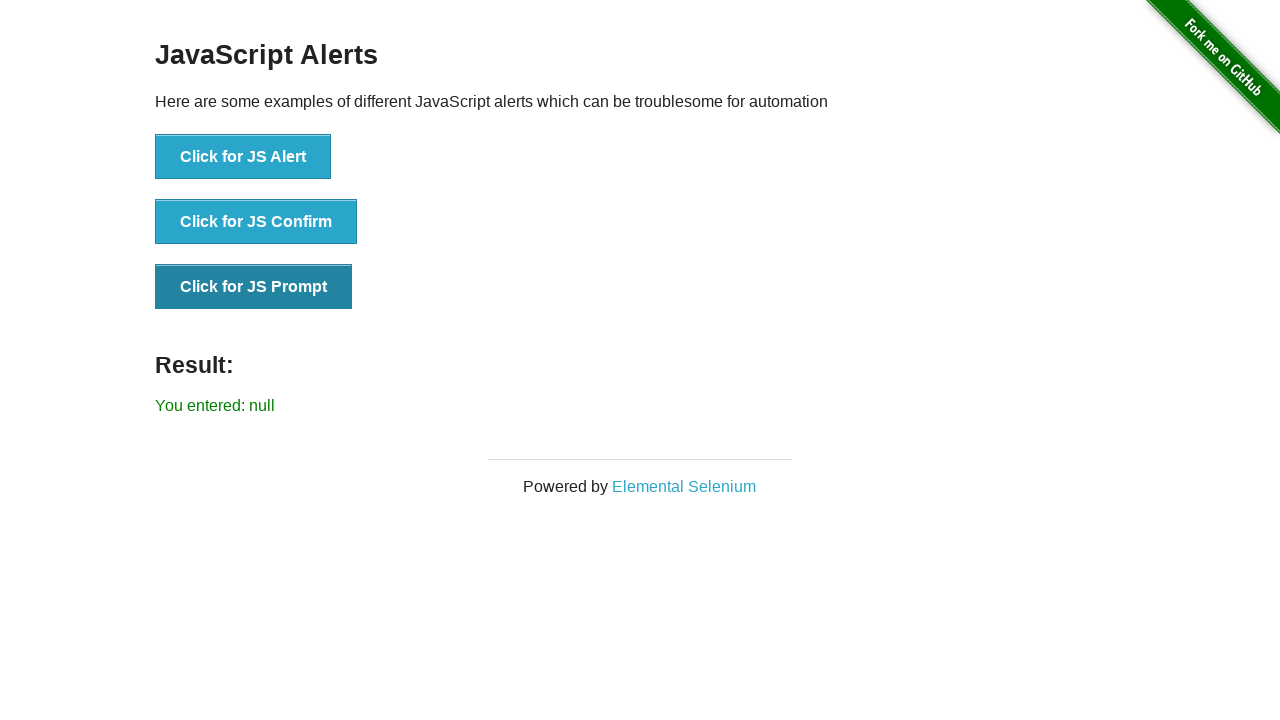